Tests JavaScript information alert by clicking a button to trigger the alert, accepting it, and verifying the result message is displayed correctly.

Starting URL: https://practice.cydeo.com/javascript_alerts

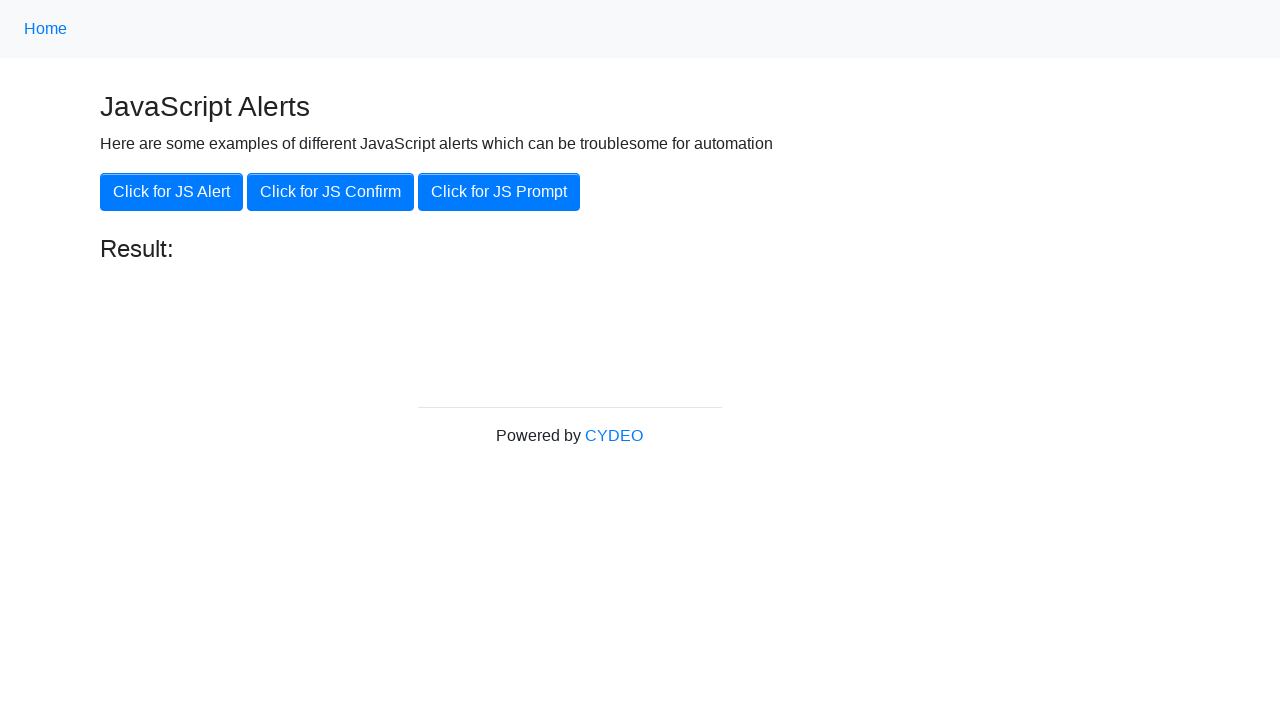

Clicked 'Click for JS Alert' button to trigger JavaScript alert at (172, 192) on xpath=//button[.='Click for JS Alert']
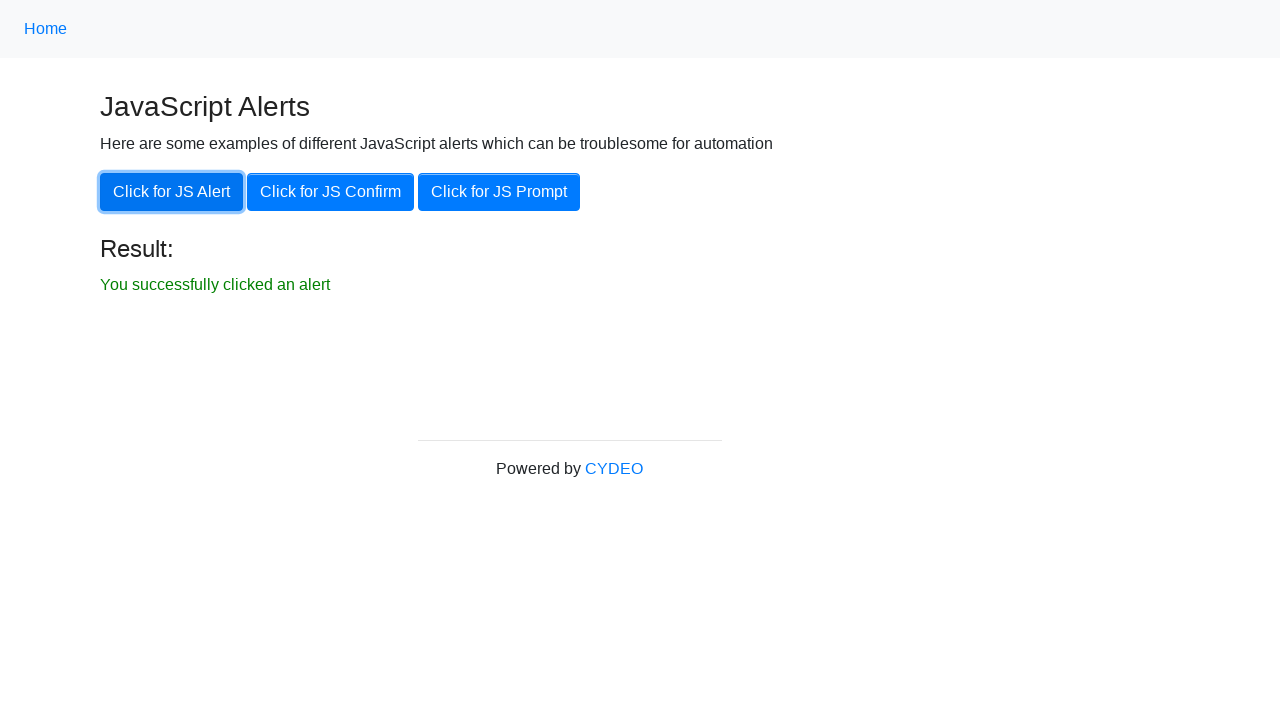

Set up dialog handler to accept alerts
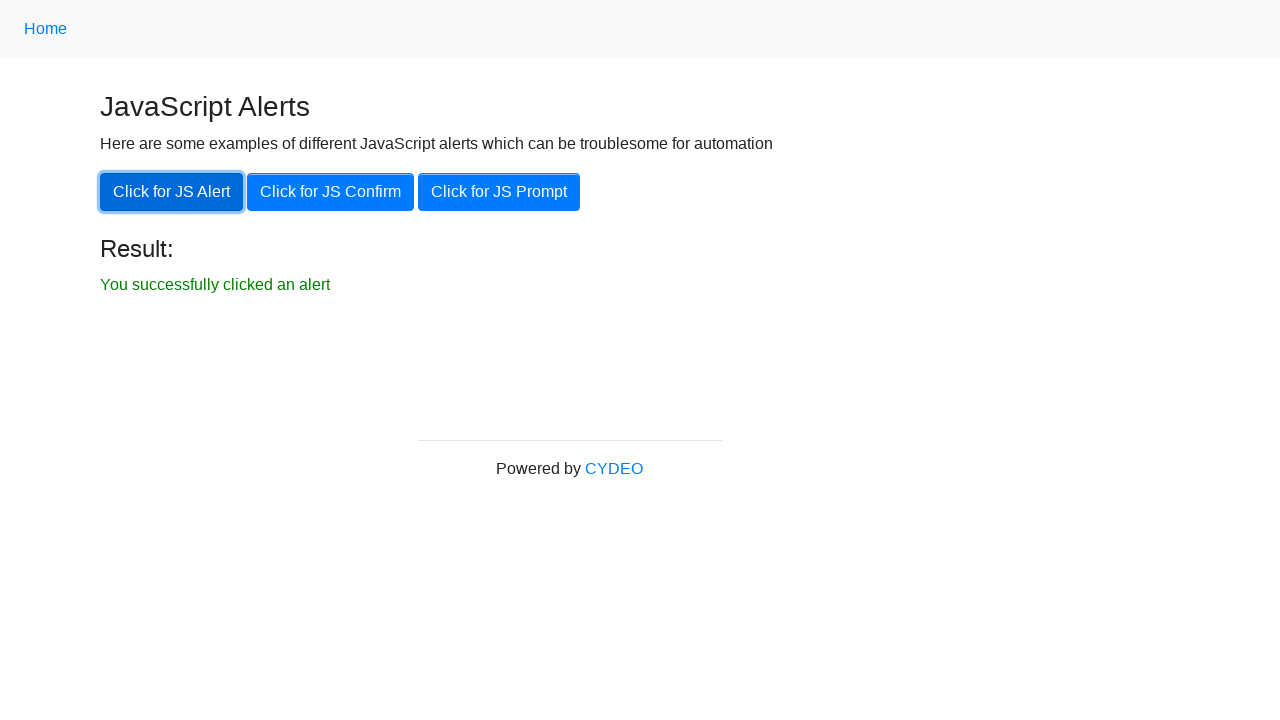

Located result text element
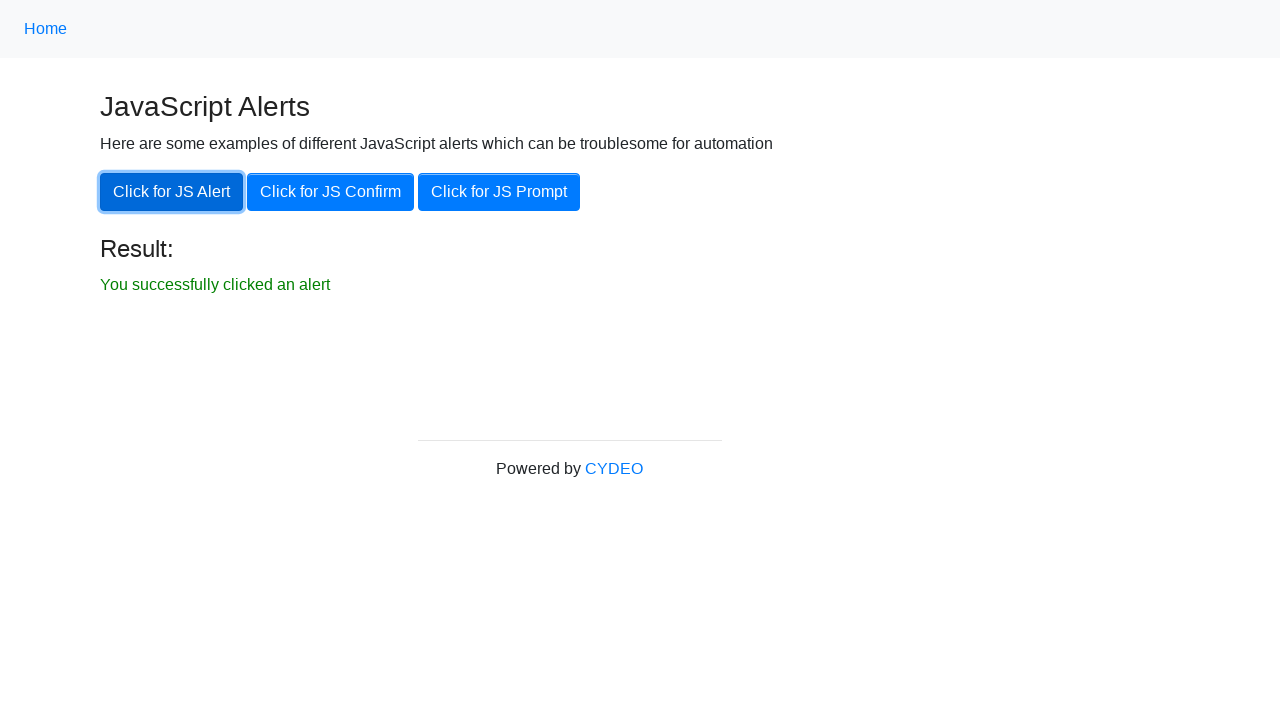

Waited for result text to become visible
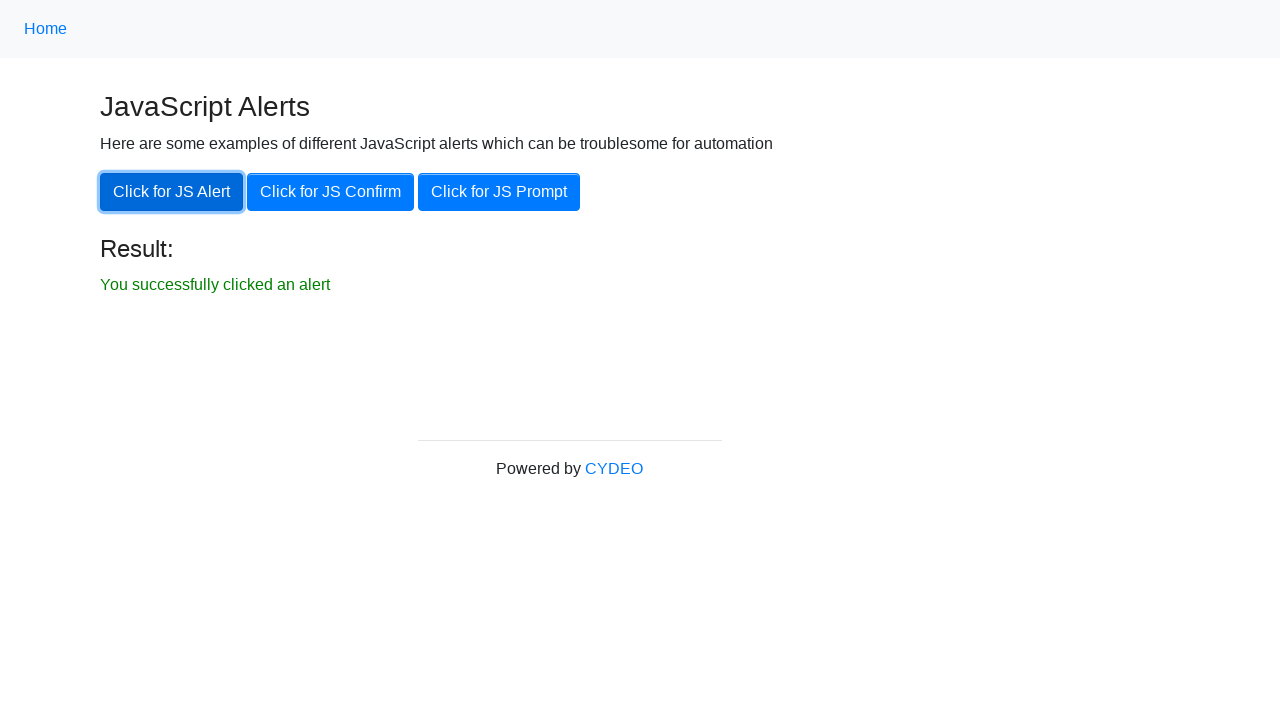

Verified result text displays 'You successfully clicked an alert'
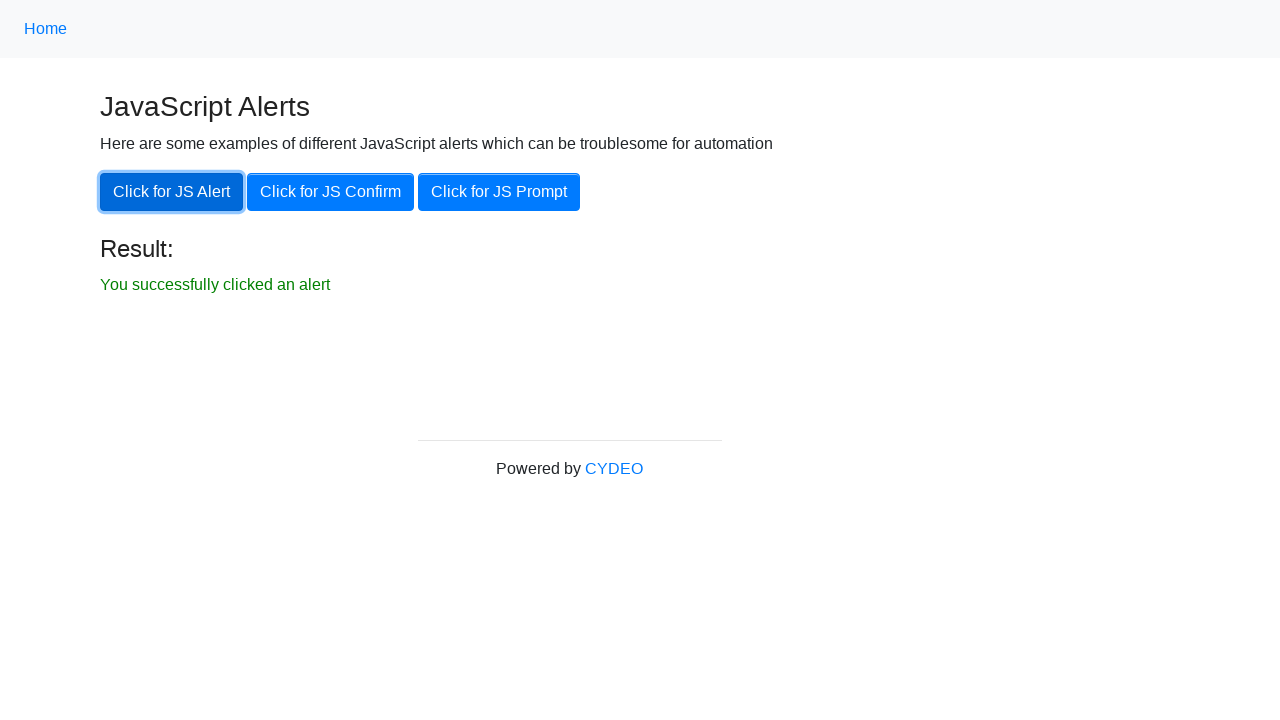

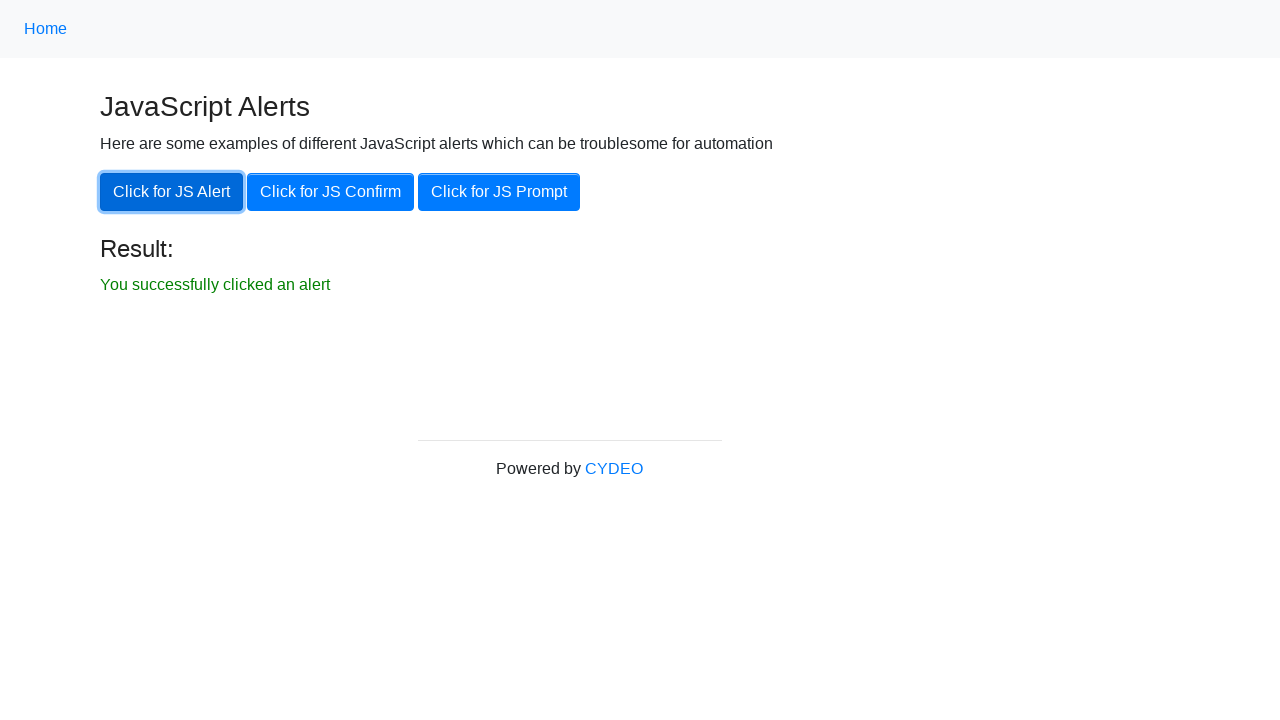